Tests clicking the YouTube logo/home icon to reload the page

Starting URL: https://www.youtube.com

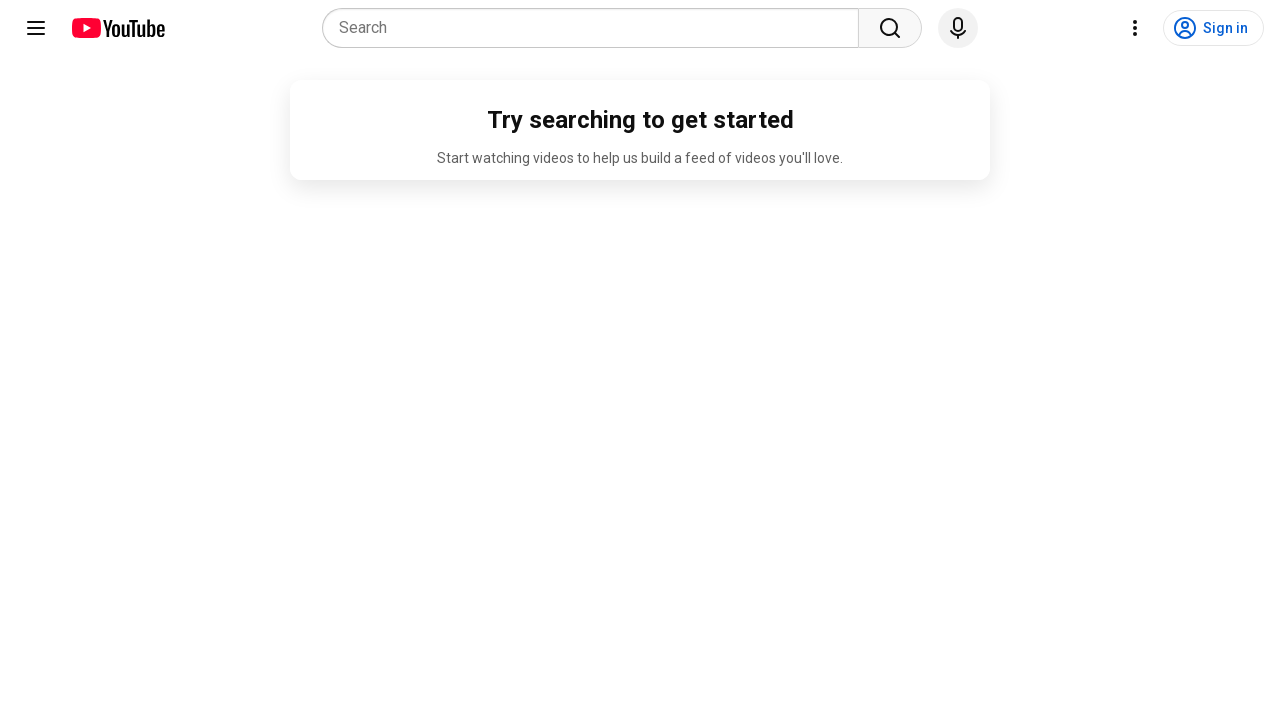

Navigated to YouTube home page
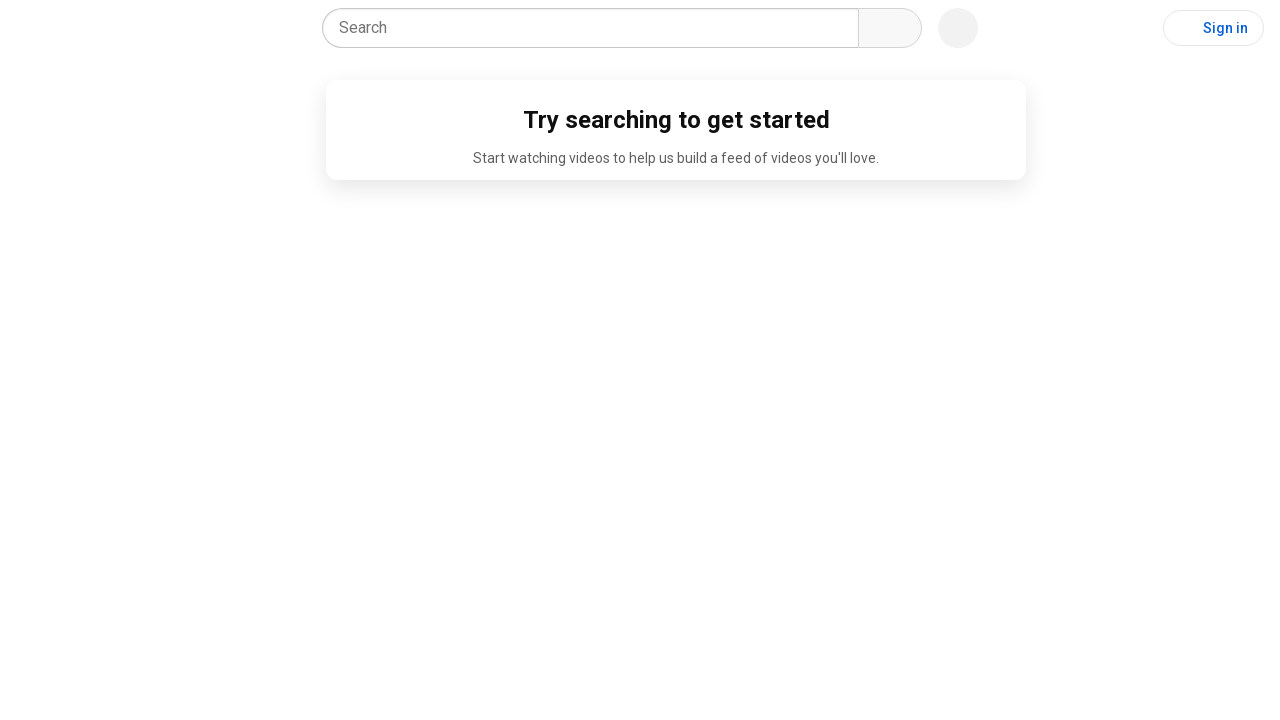

Clicked YouTube logo/home icon to reload the page at (118, 28) on #logo-icon
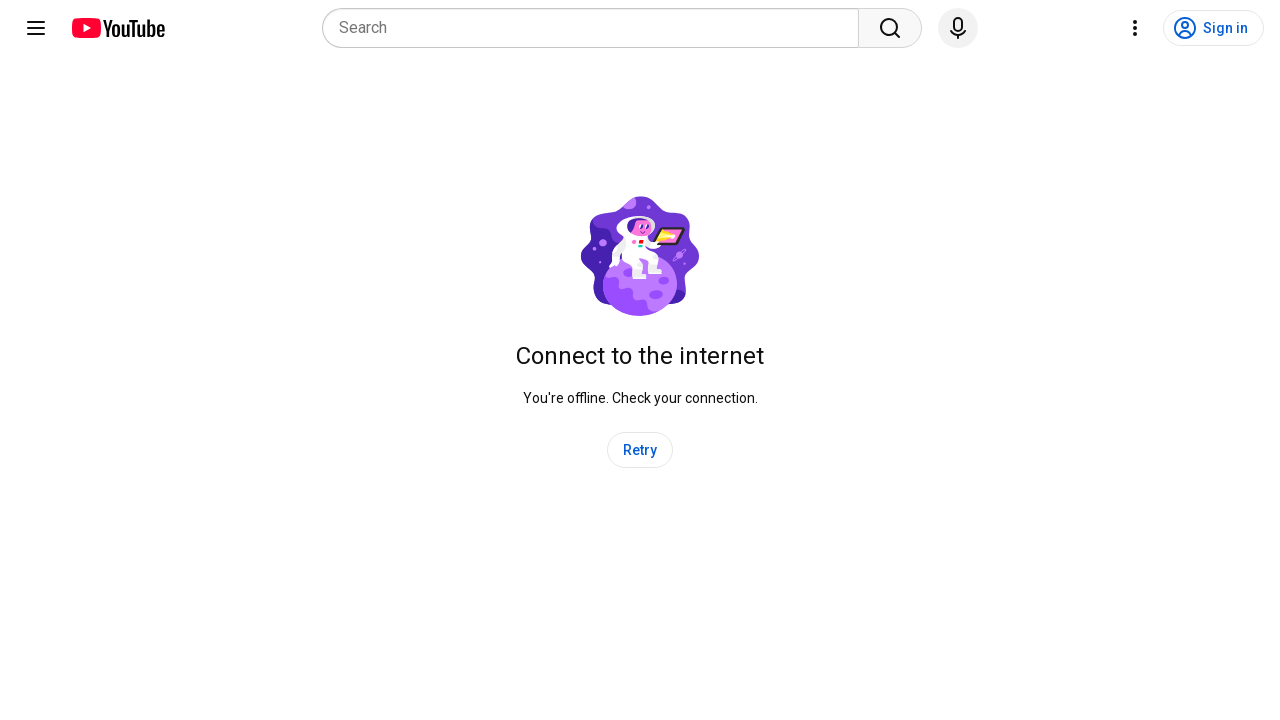

Page reloaded and network idle
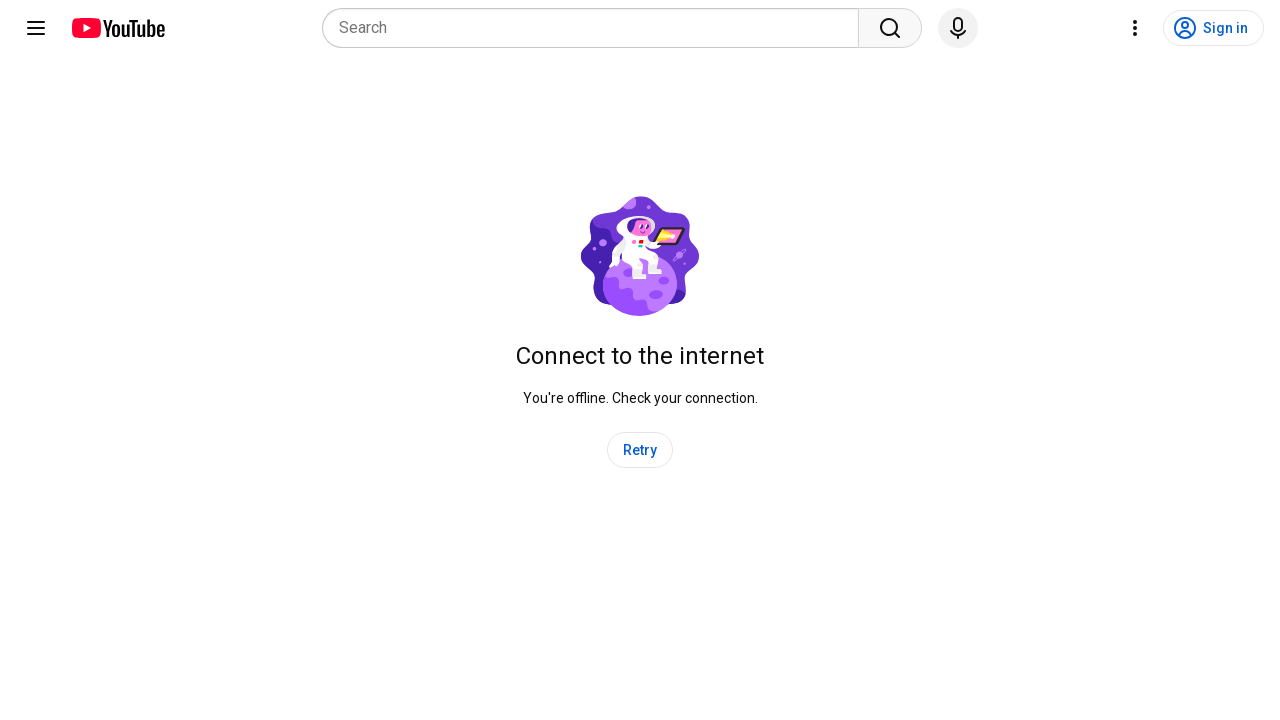

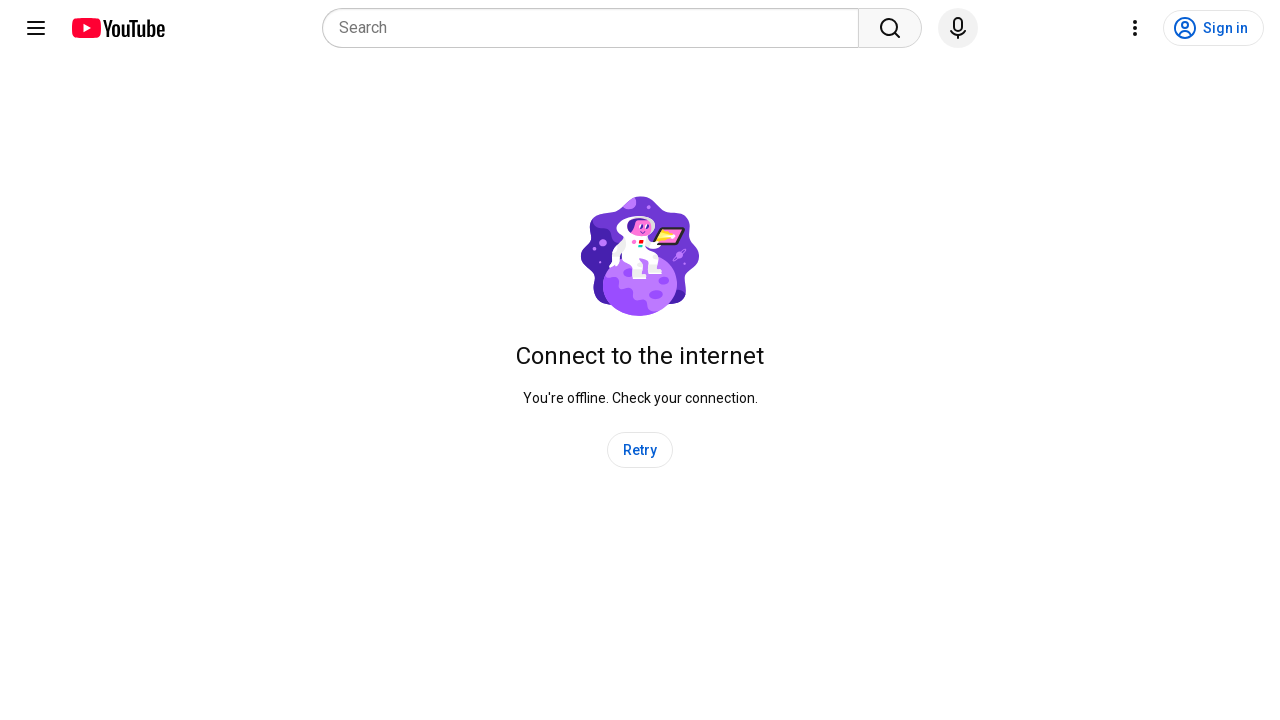